Tests tooltip functionality by hovering over an input field and verifying the tooltip text is displayed correctly.

Starting URL: https://automationfc.github.io/jquery-tooltip/

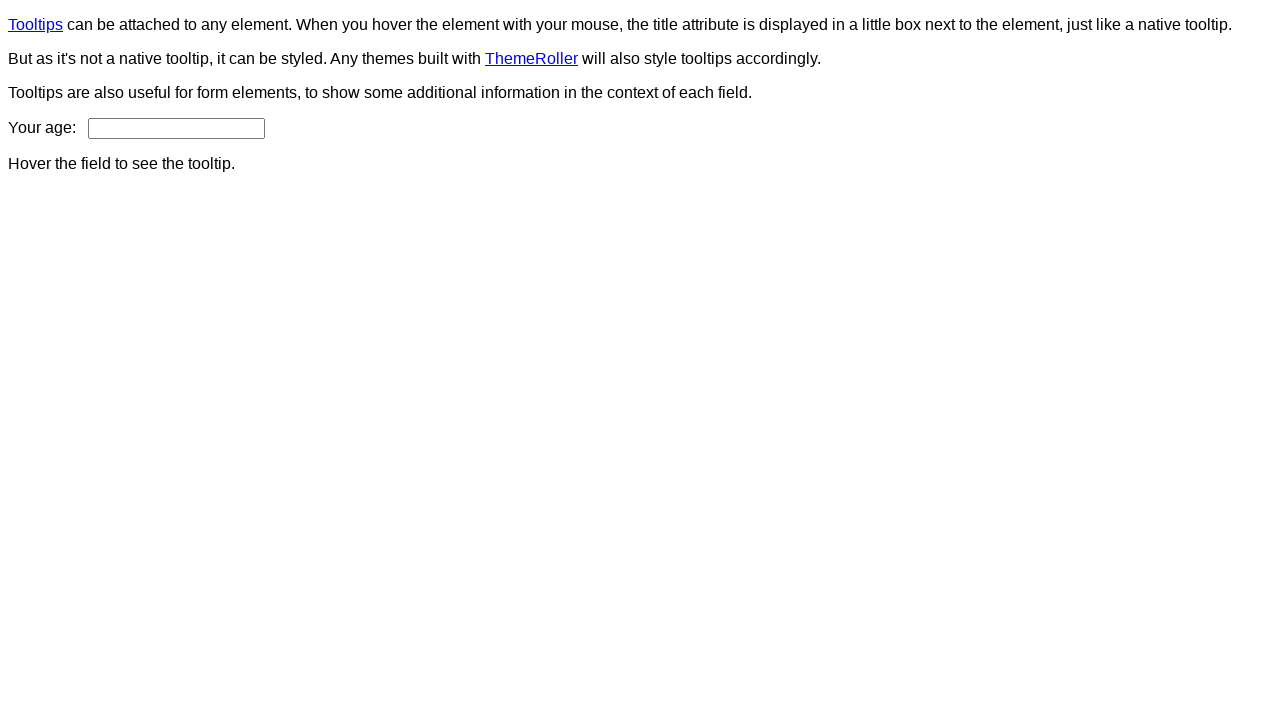

Hovered over age input field to trigger tooltip at (176, 128) on input#age
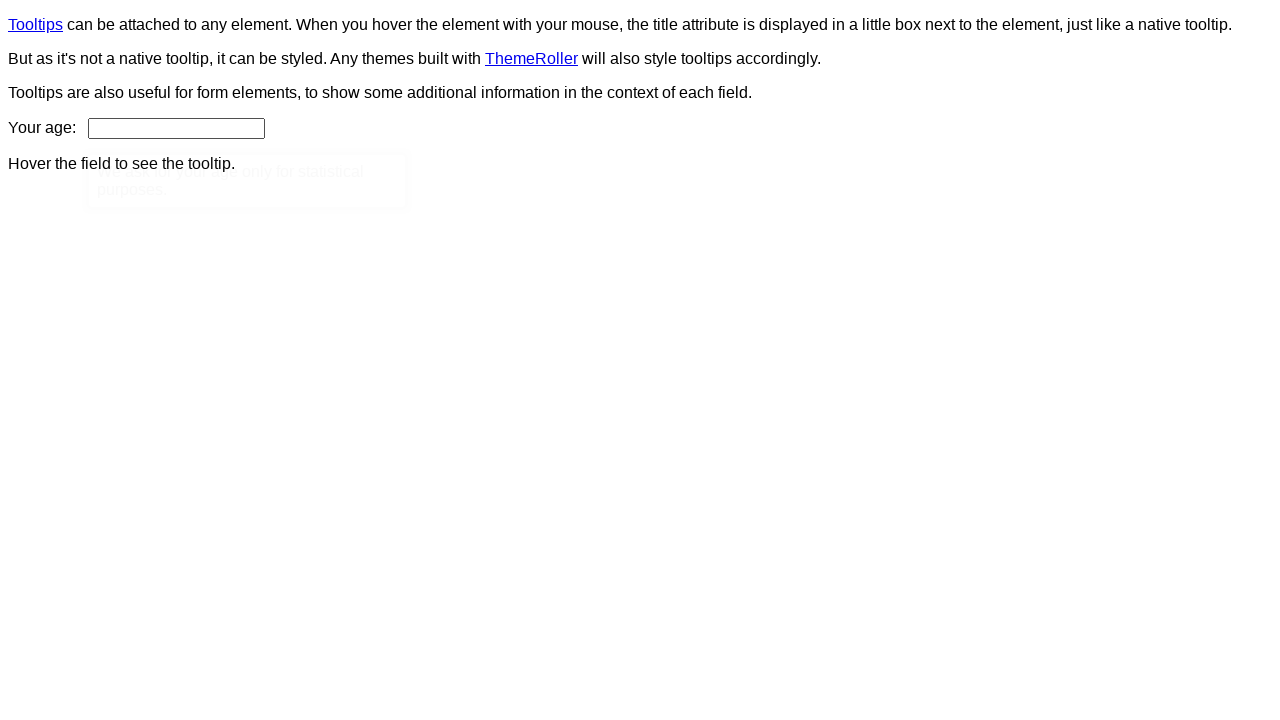

Tooltip content element appeared
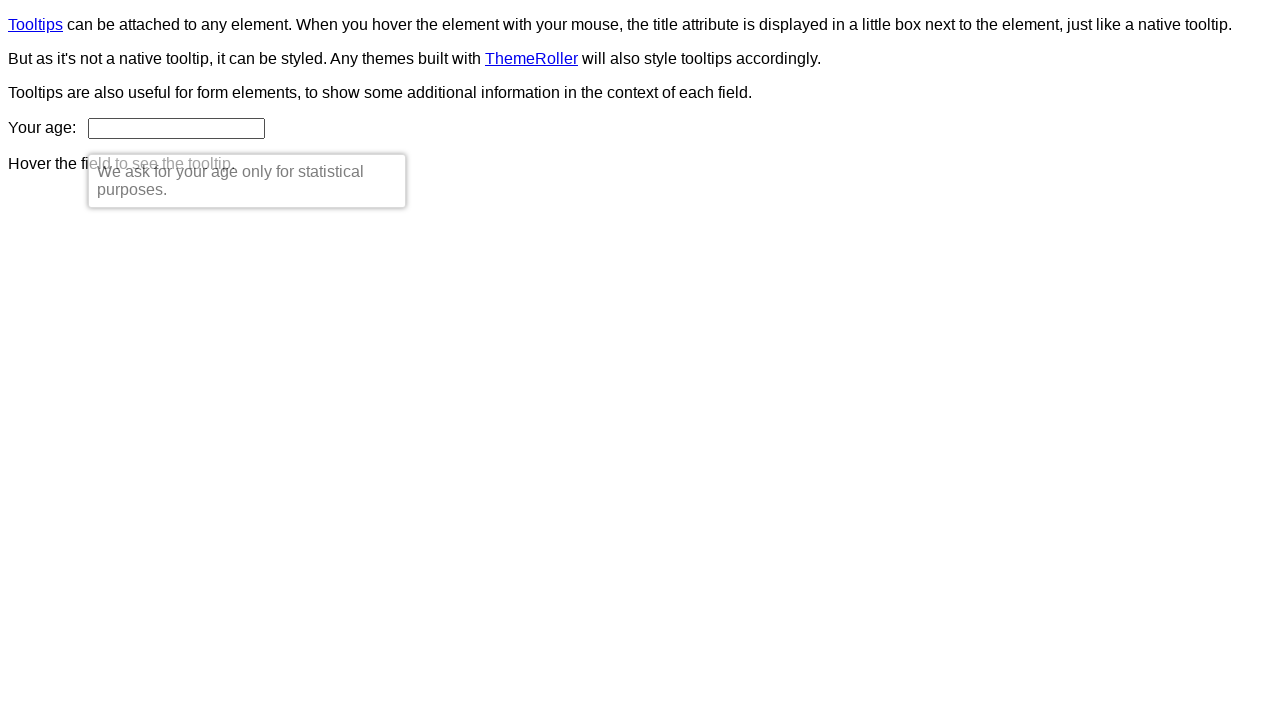

Verified tooltip text matches expected content: 'We ask for your age only for statistical purposes.'
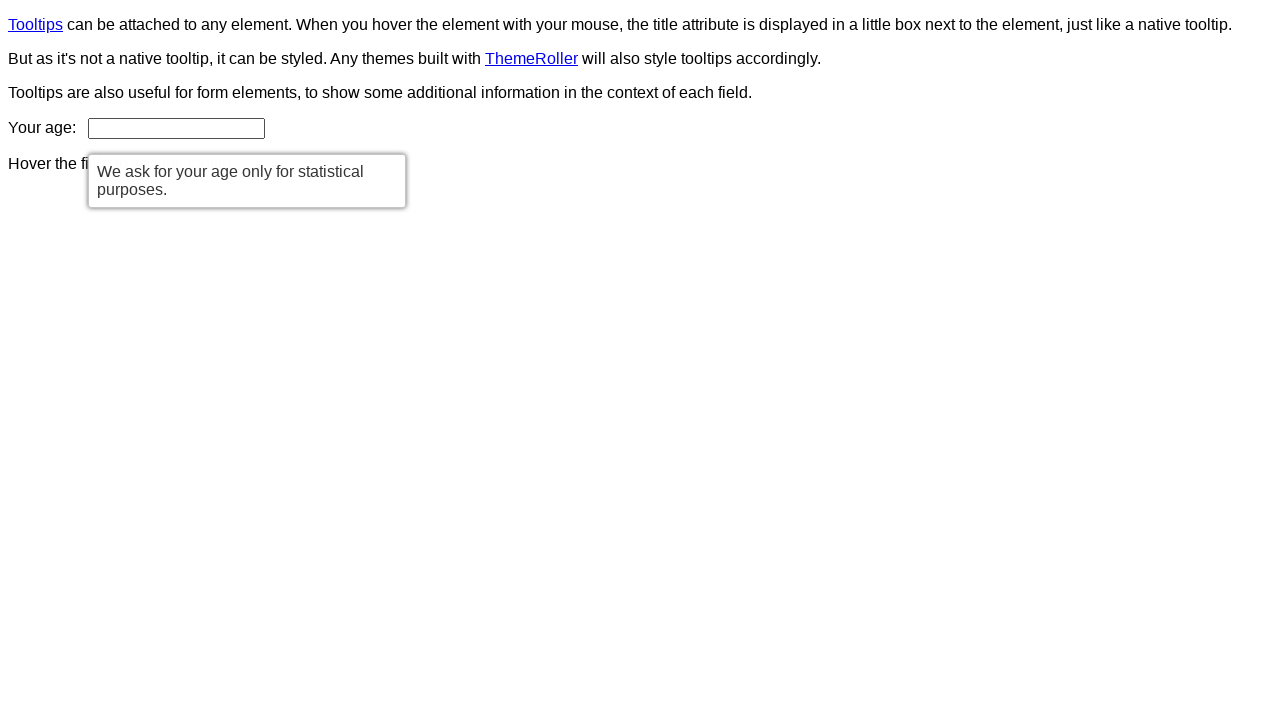

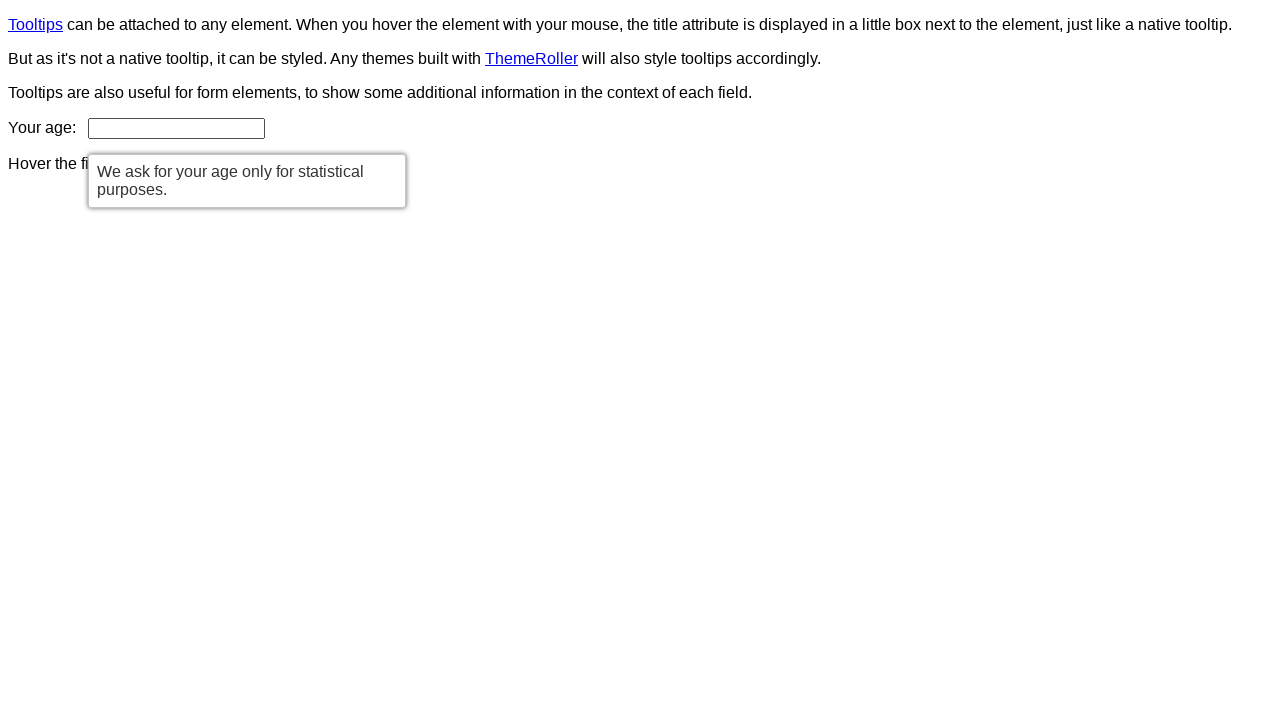